Tests selecting 'Other' option from a single-select dropdown and verifies the selection

Starting URL: https://demoqa.com/select-menu

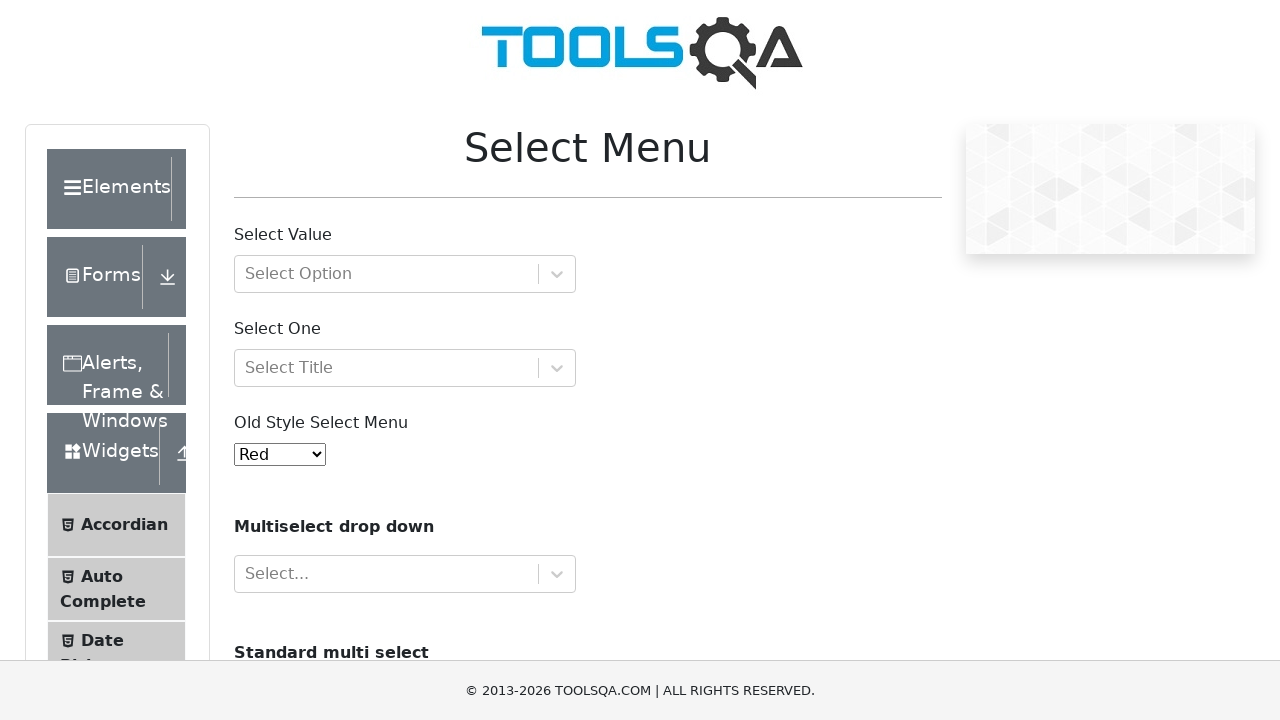

Clicked on the 'Select One' dropdown to open it at (405, 368) on #selectOne
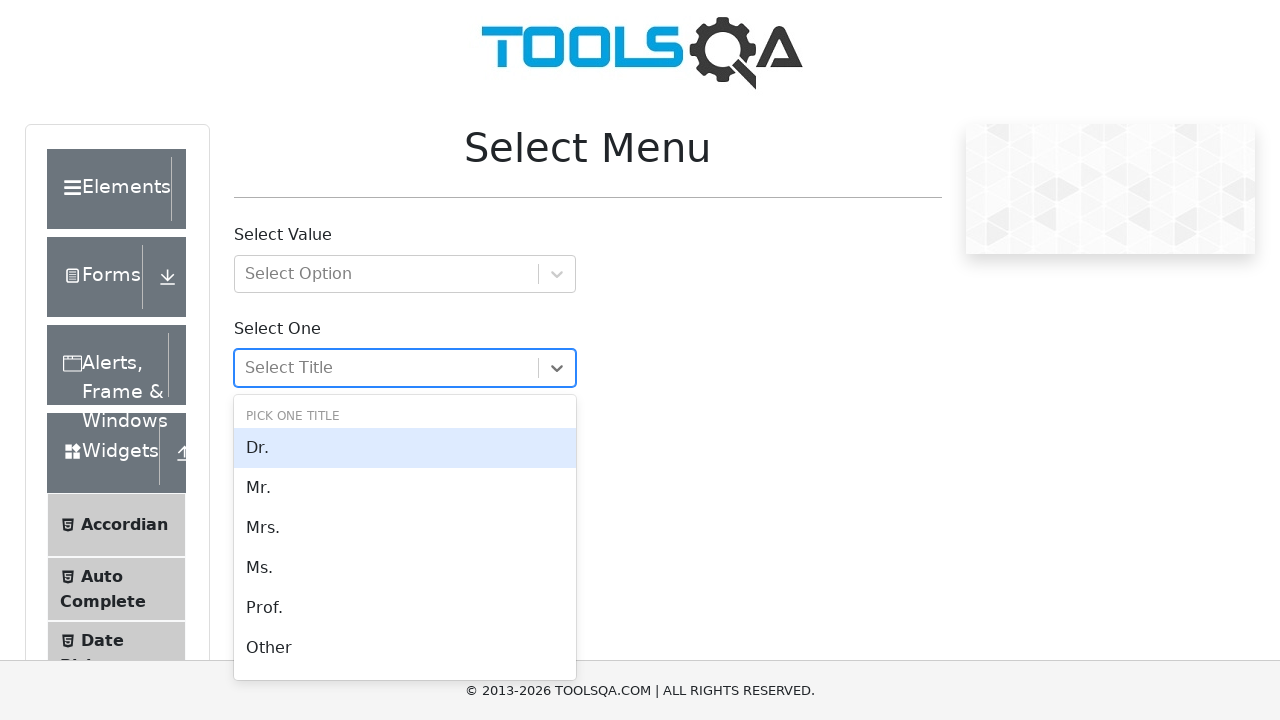

Selected 'Other' option from the dropdown at (405, 648) on text=Other
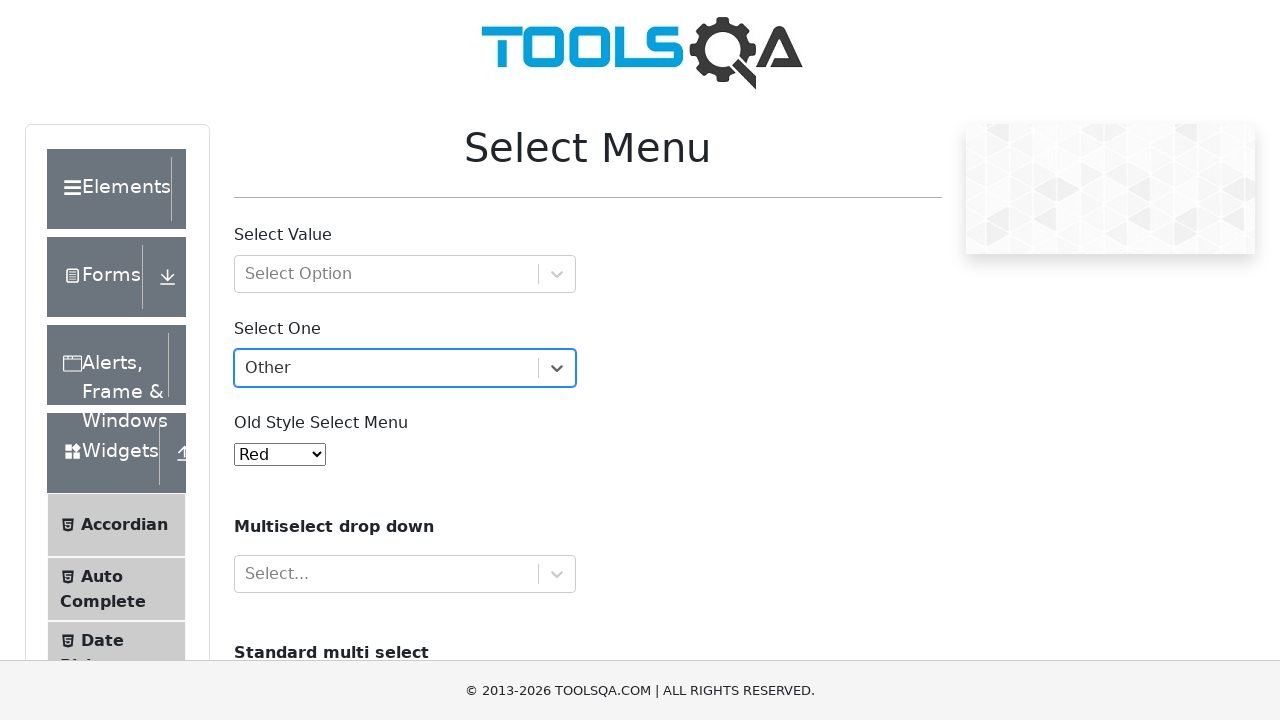

Verified that 'Other' is displayed as the selected value
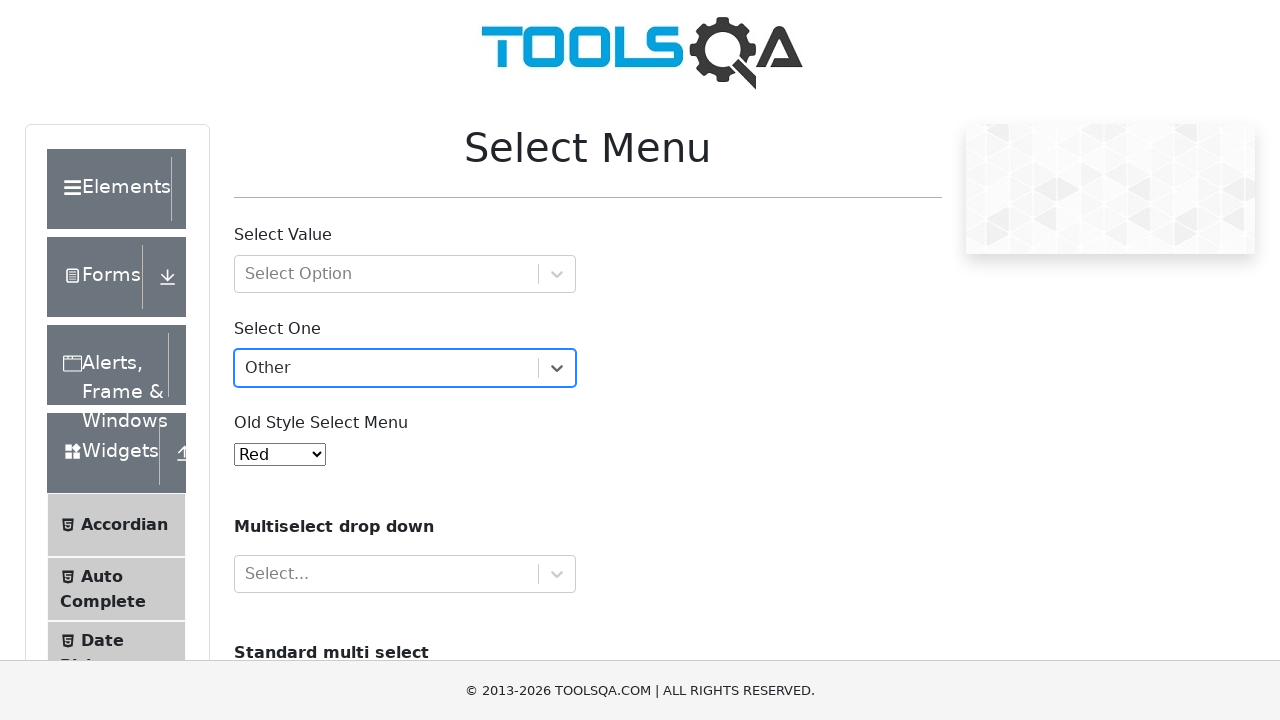

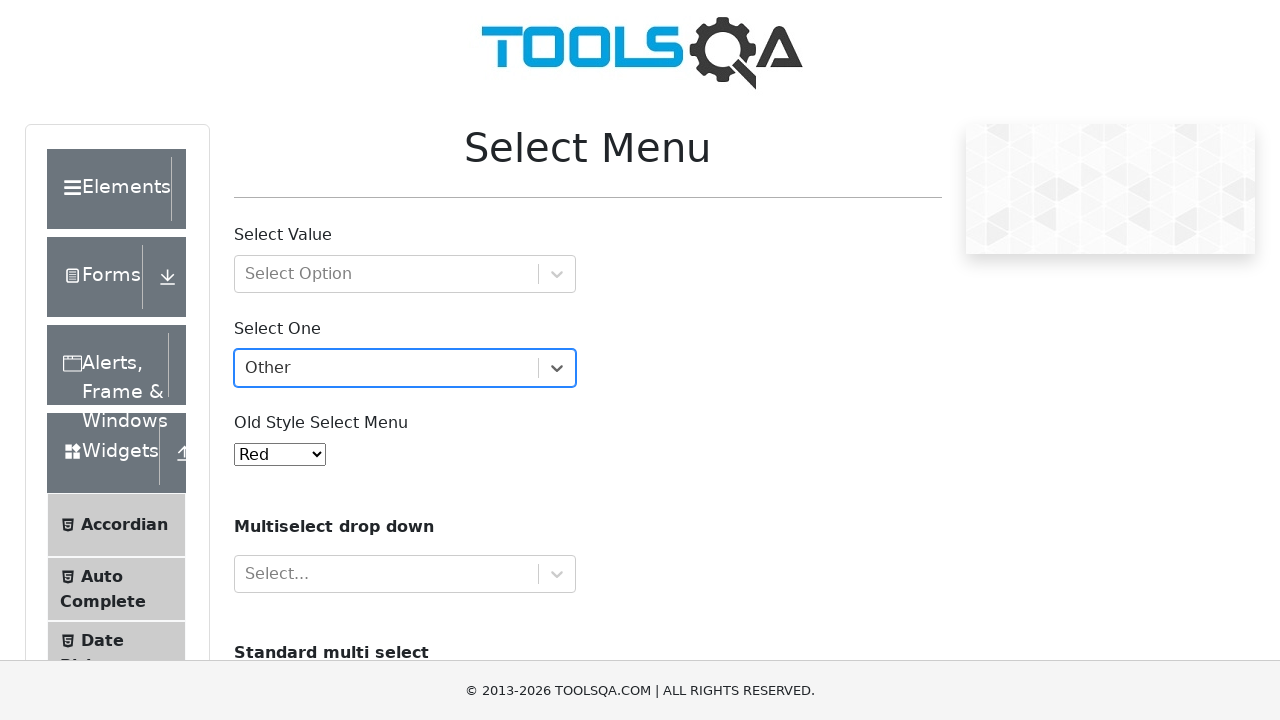